Performs mouse hover action on a button element to trigger hover state

Starting URL: https://rahulshettyacademy.com/AutomationPractice/

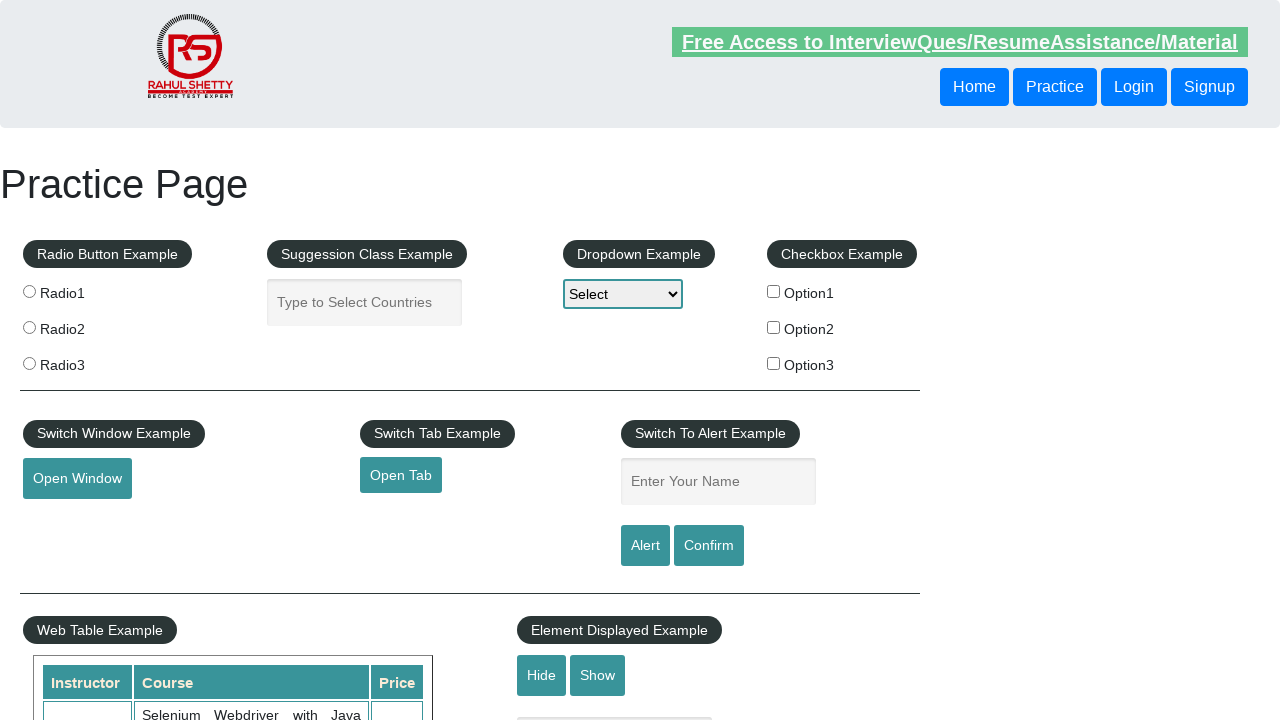

Located the mouse hover button element
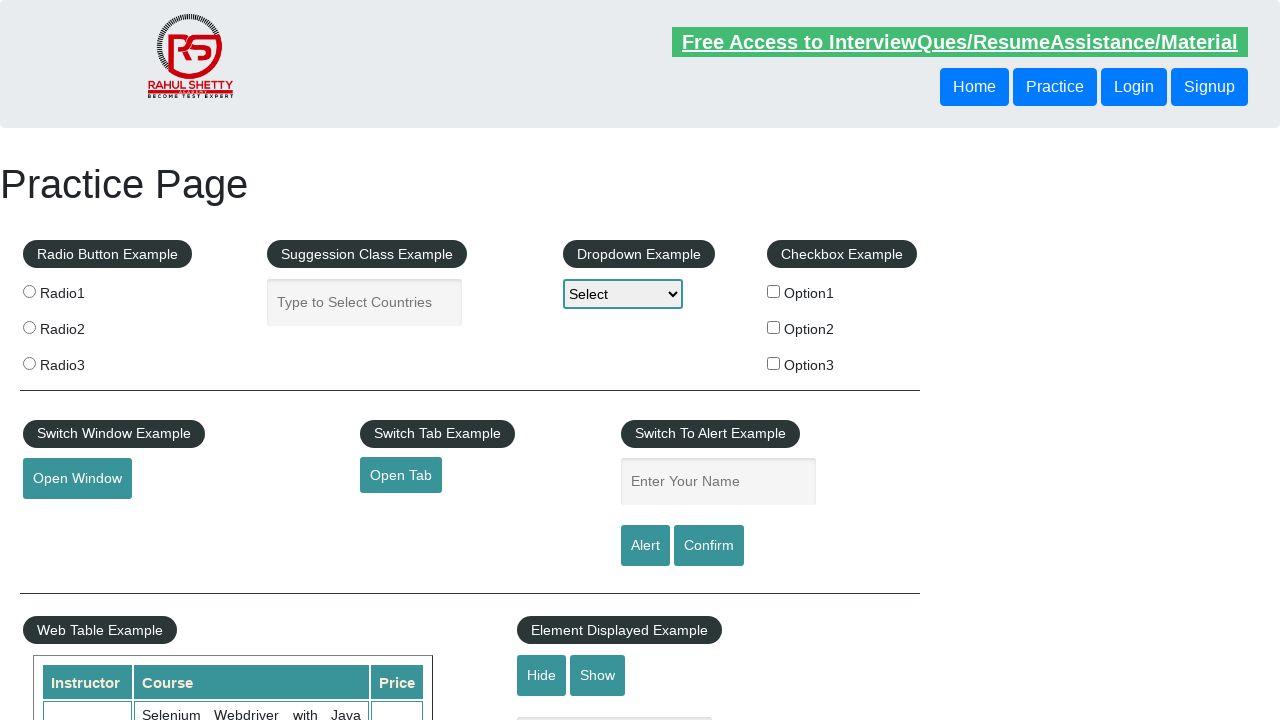

Performed mouse hover action on the button to trigger hover state at (83, 361) on xpath=//button[@id='mousehover']
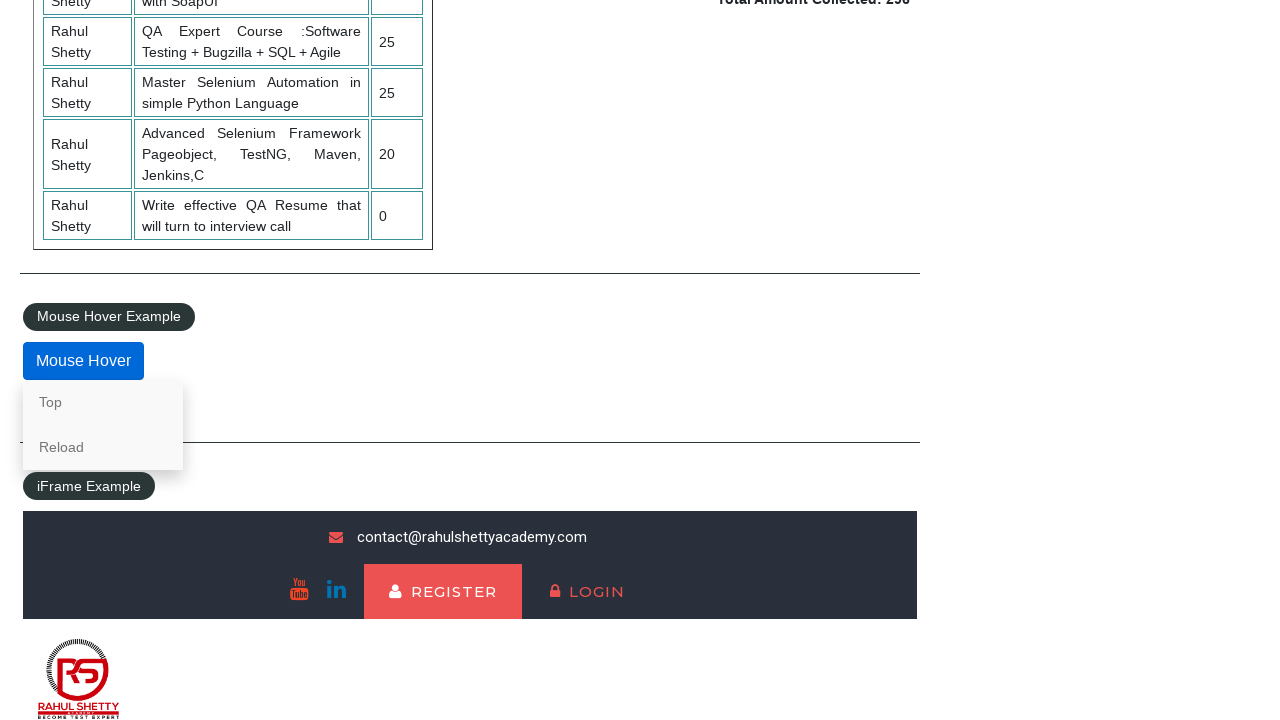

Waited 1000ms for hover effects to render
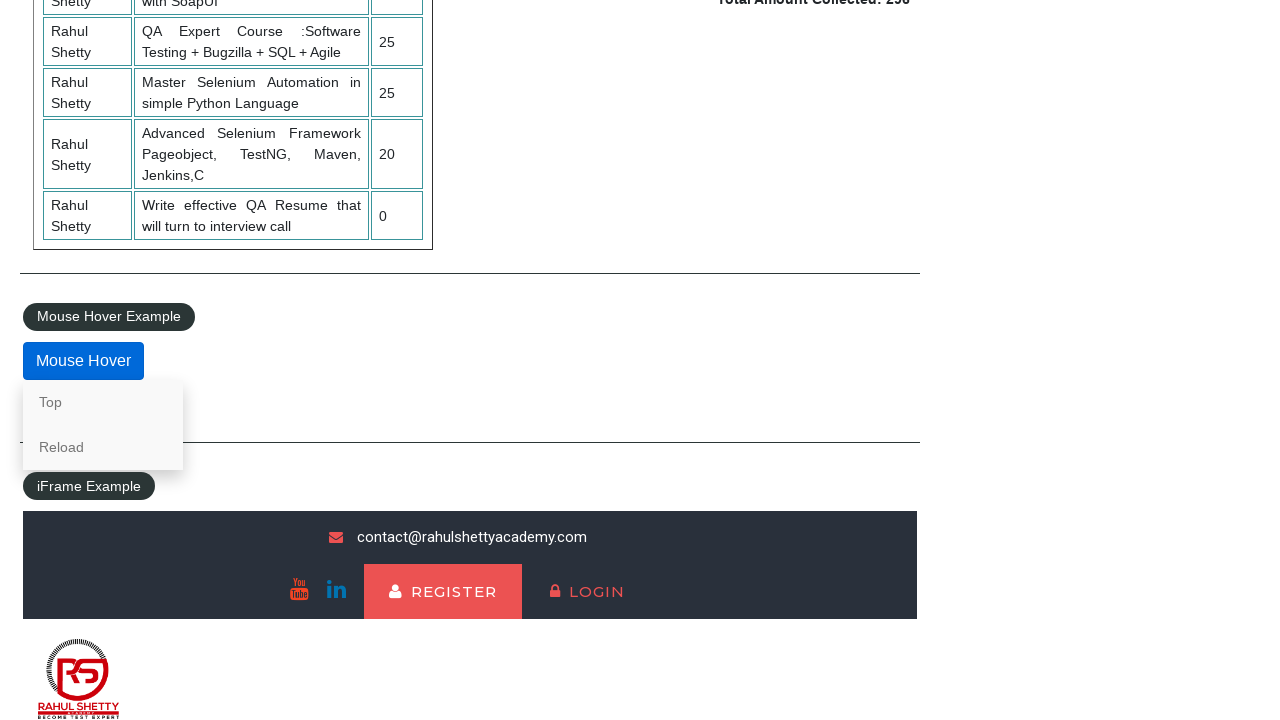

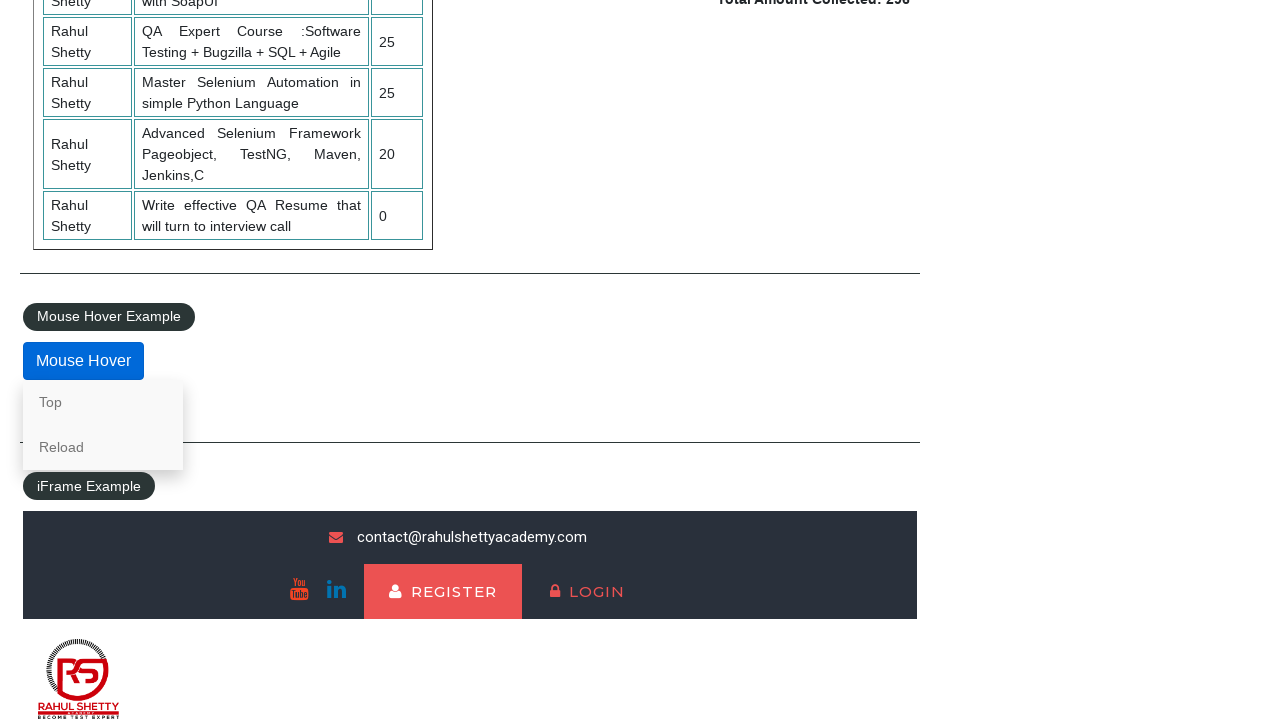